Tests drag and drop functionality on jQuery UI demo page by dragging an element and dropping it onto a target element

Starting URL: https://jqueryui.com/droppable/

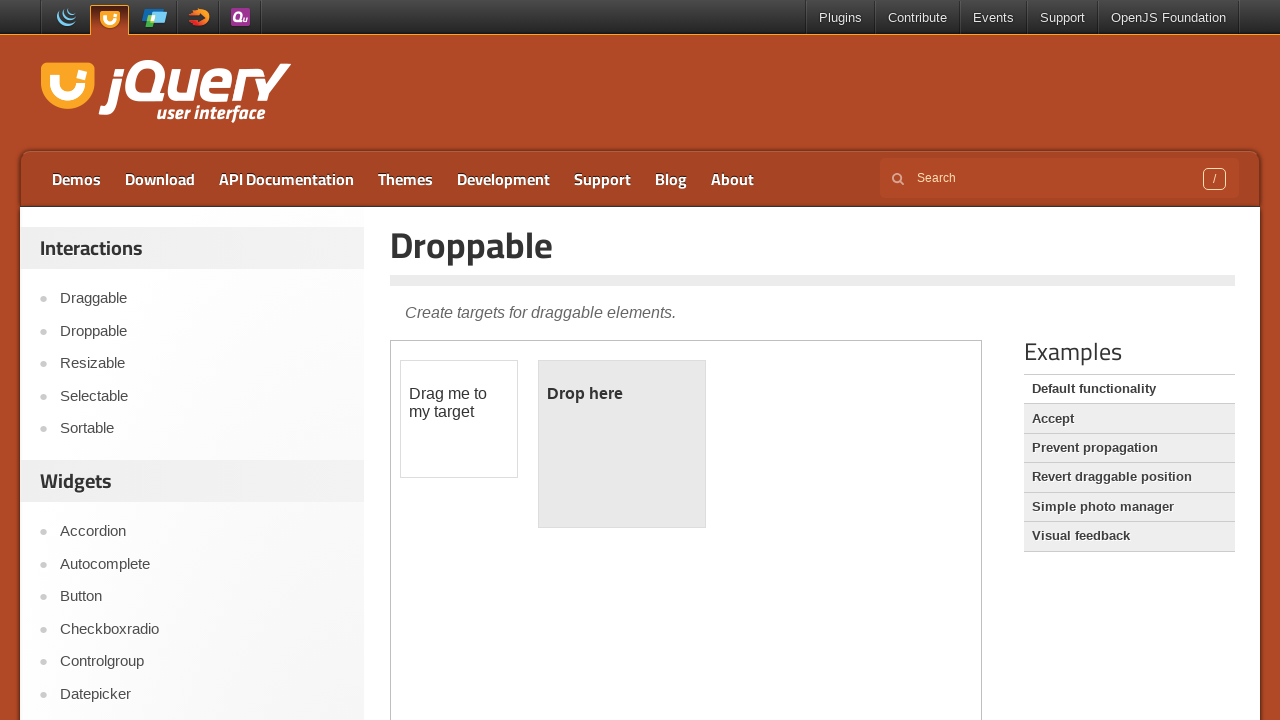

Located the iframe containing the drag and drop demo
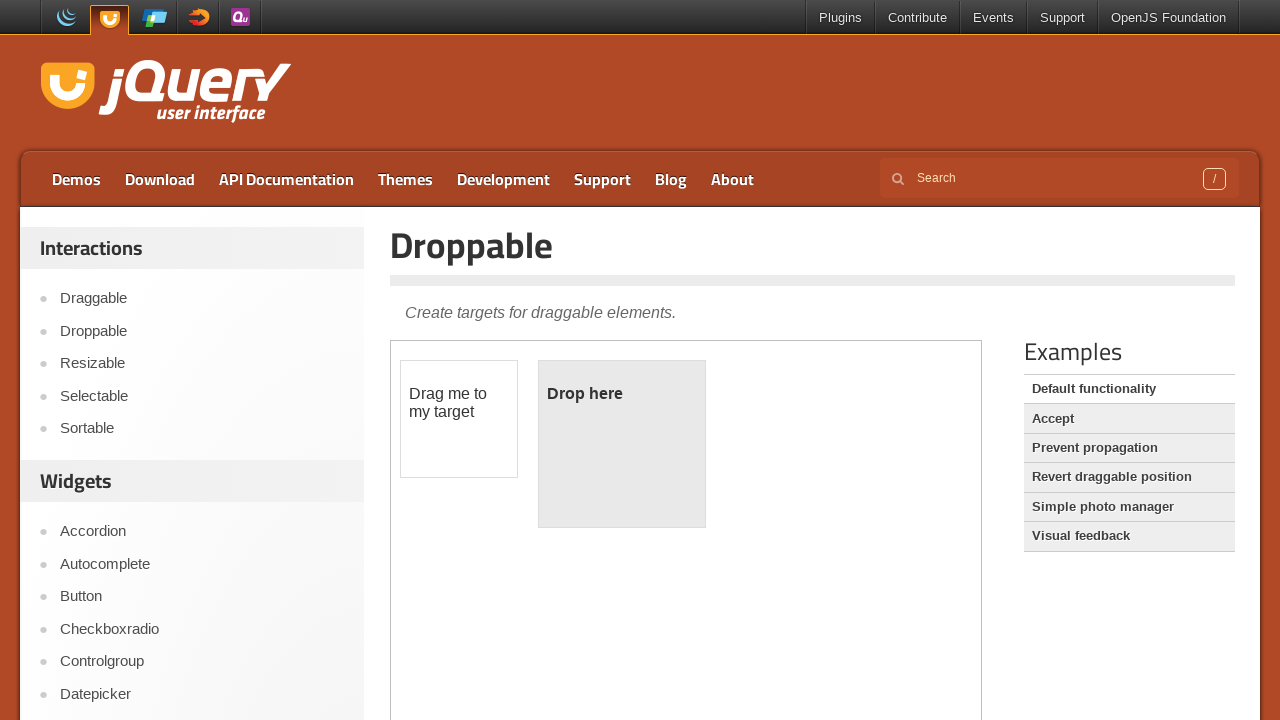

Located the draggable element with ID 'draggable'
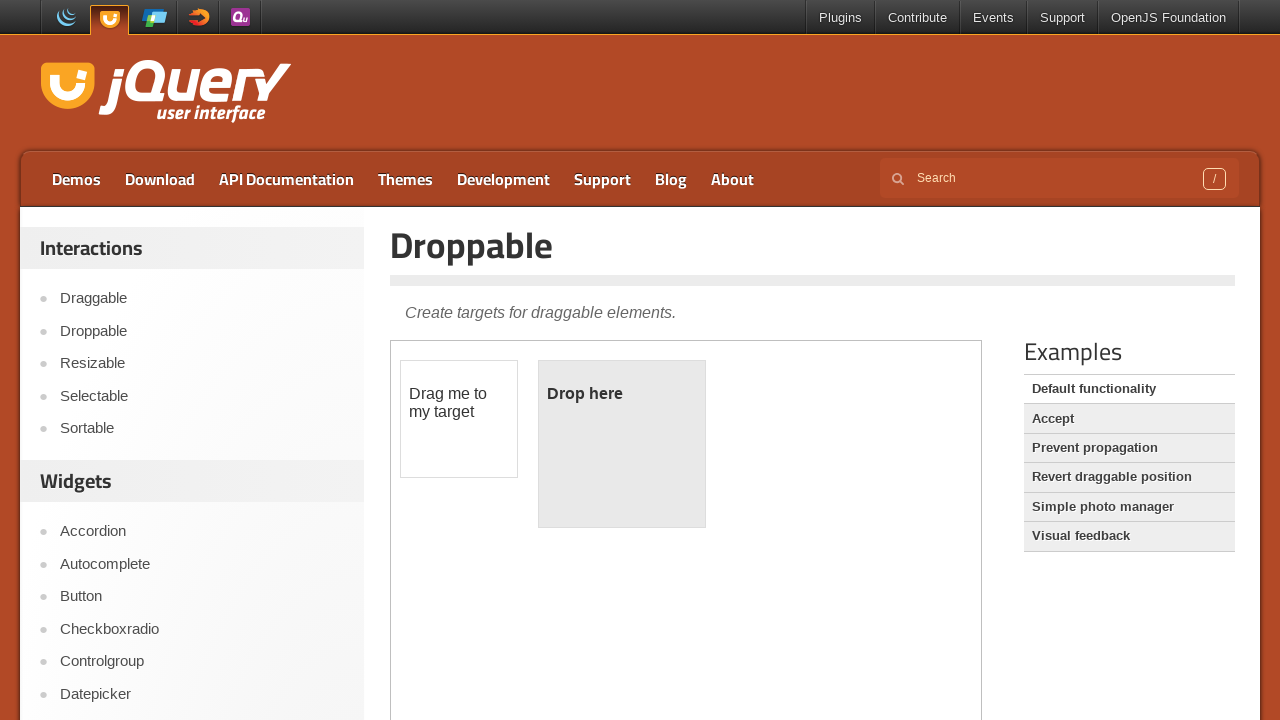

Located the droppable target element with ID 'droppable'
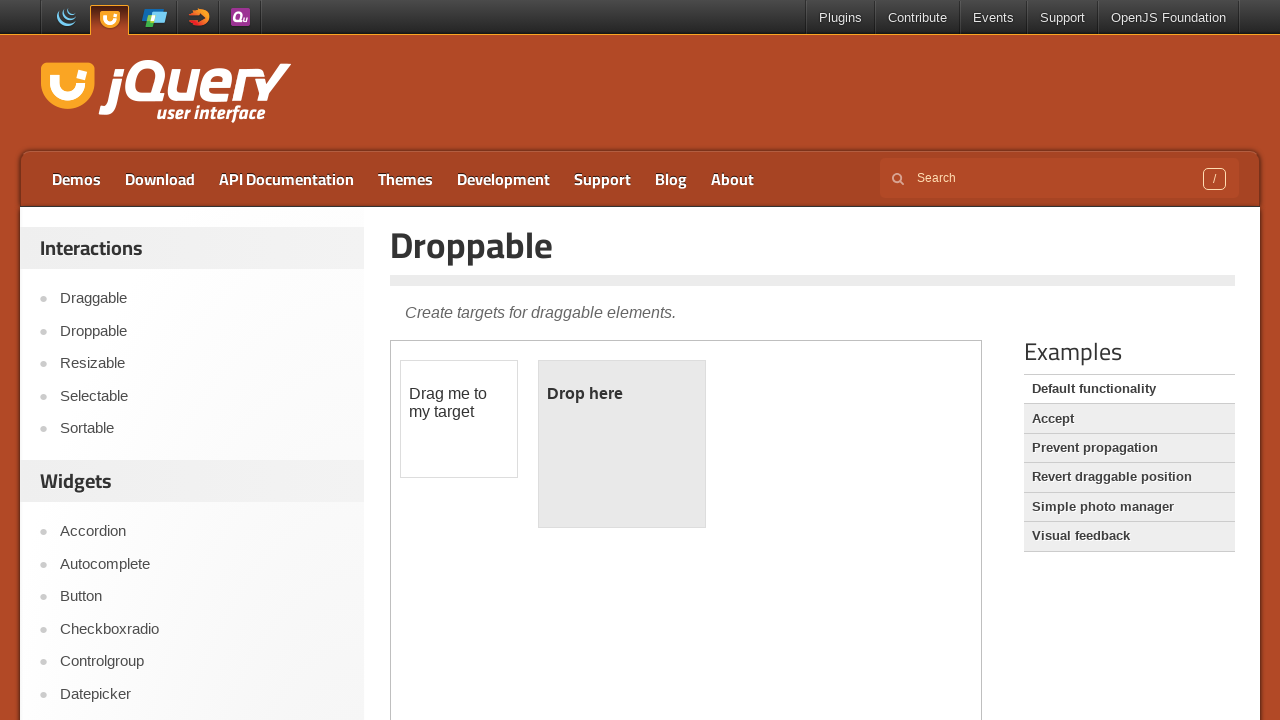

Dragged and dropped the element onto the target at (622, 444)
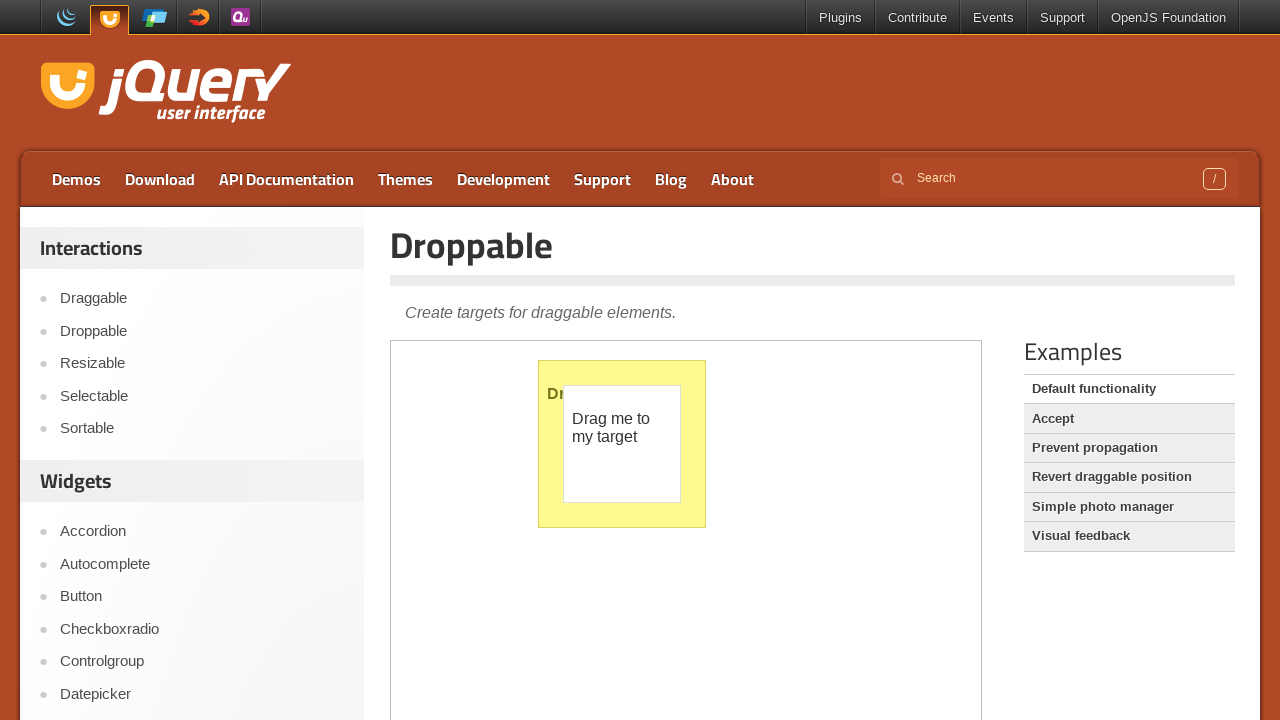

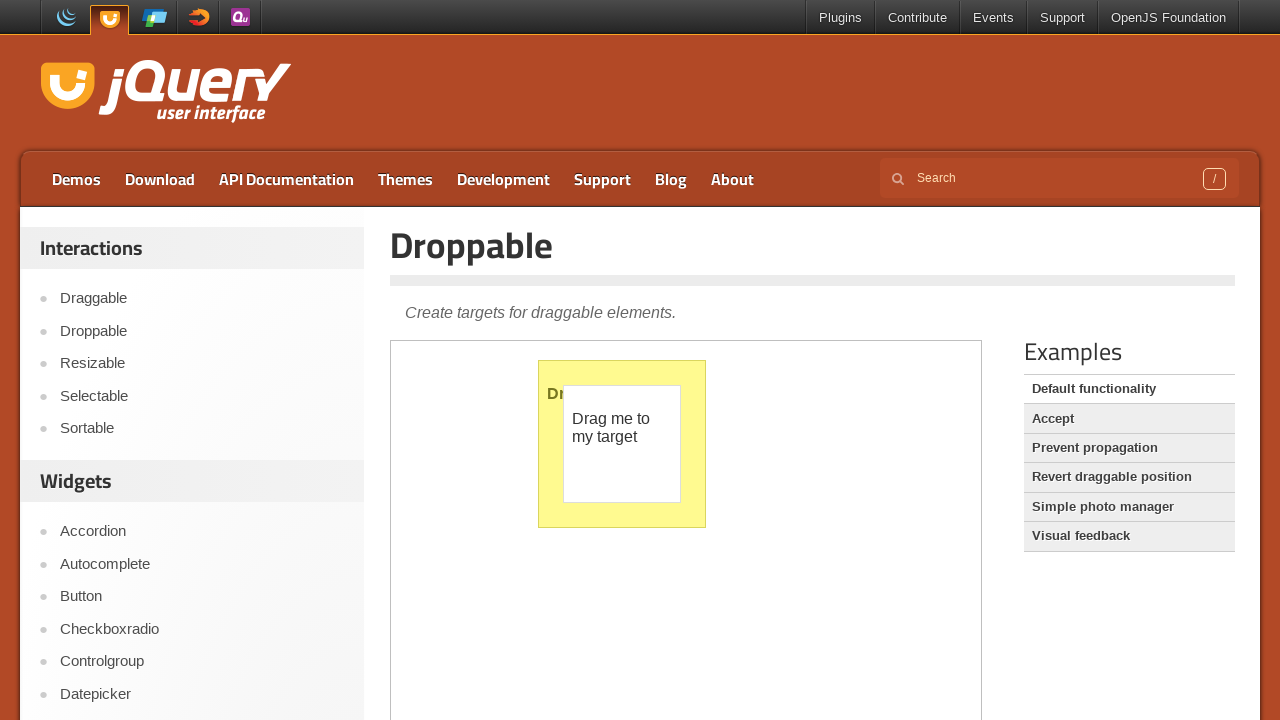